Verifies checkbox functionality by clicking and validating selection state of multiple checkboxes

Starting URL: https://webapi1.srbvoz.rs/ekarta/app/#!/login

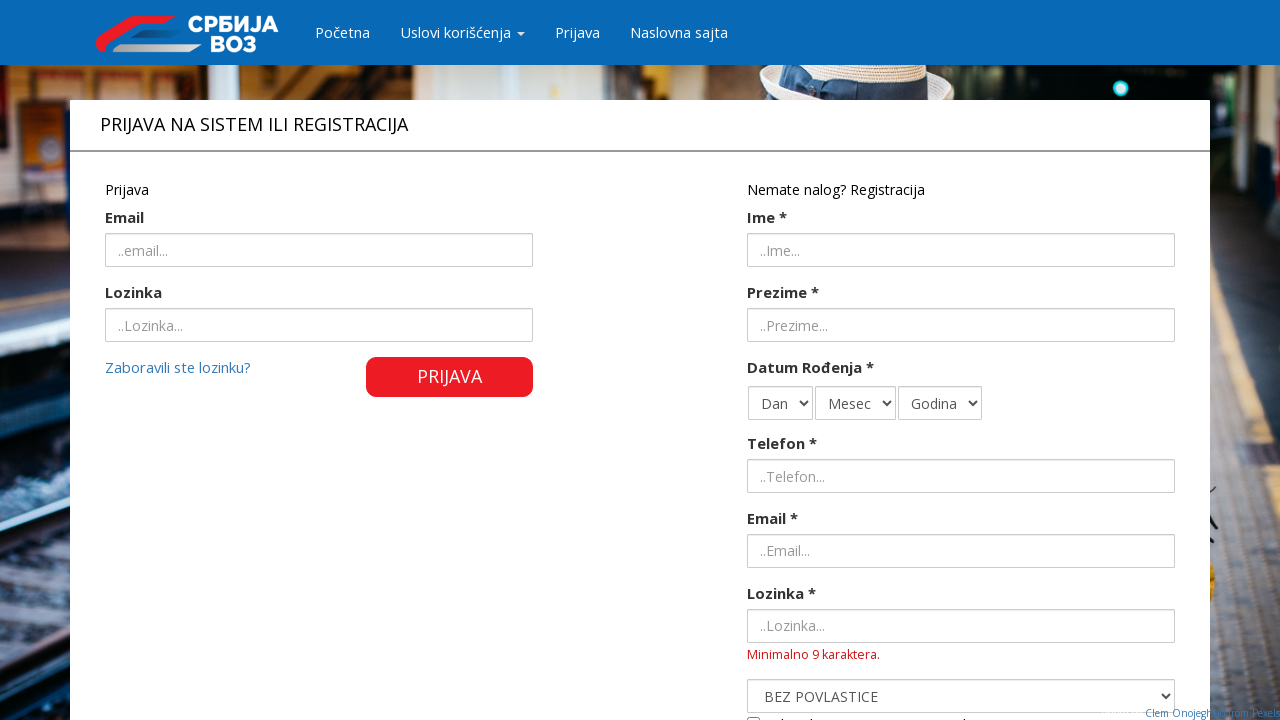

Retrieved all checkboxes from the page
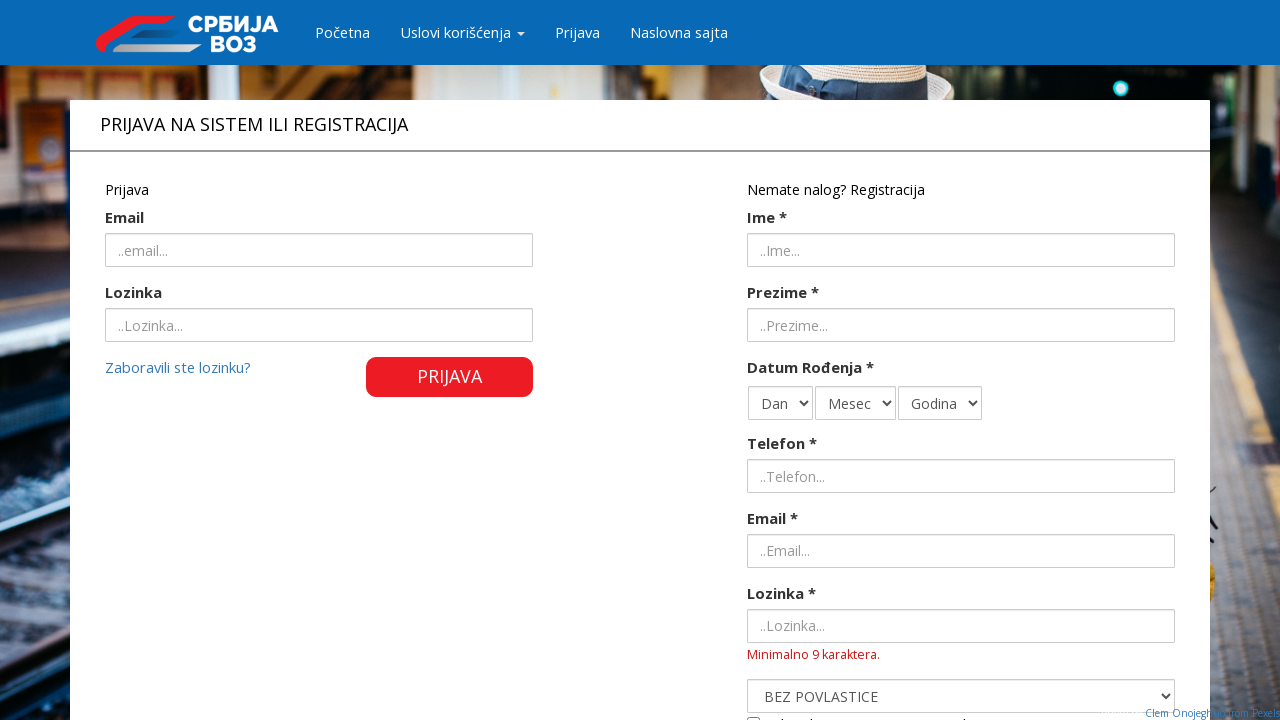

Clicked the first checkbox at (753, 714) on input[type='checkbox'] >> nth=0
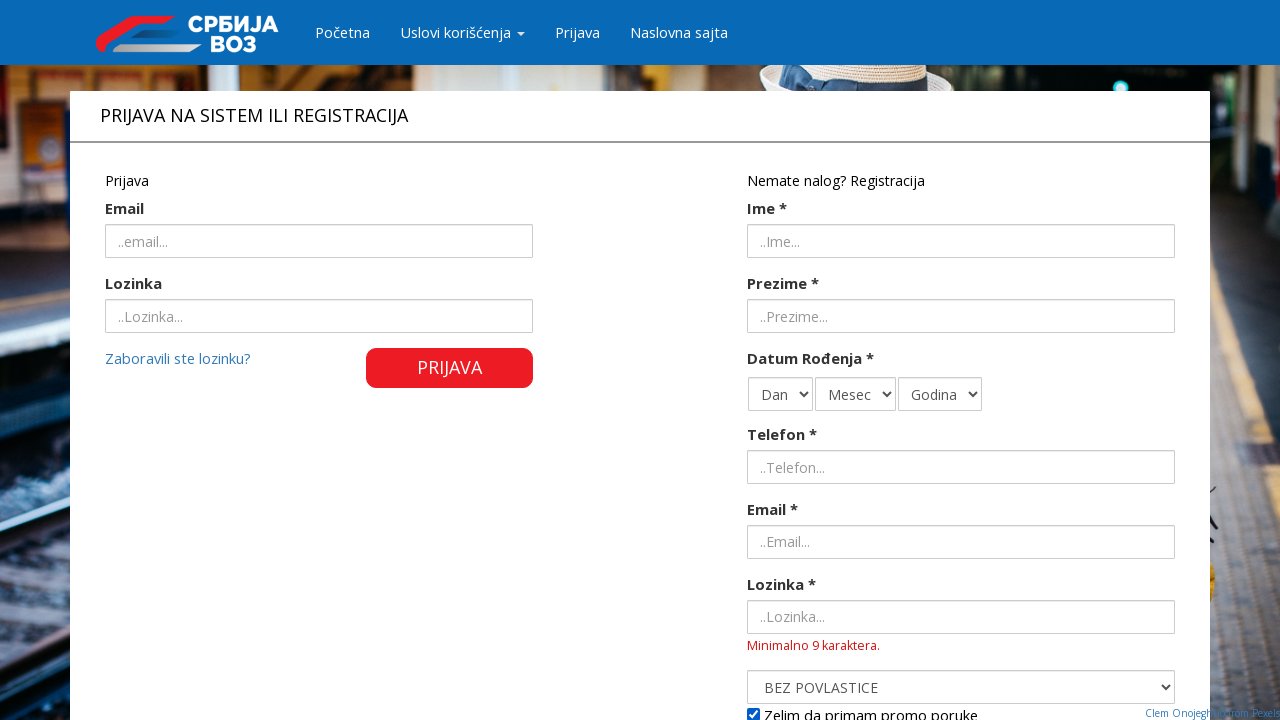

Clicked checkbox at index 1 at (753, 404) on input[type='checkbox'] >> nth=1
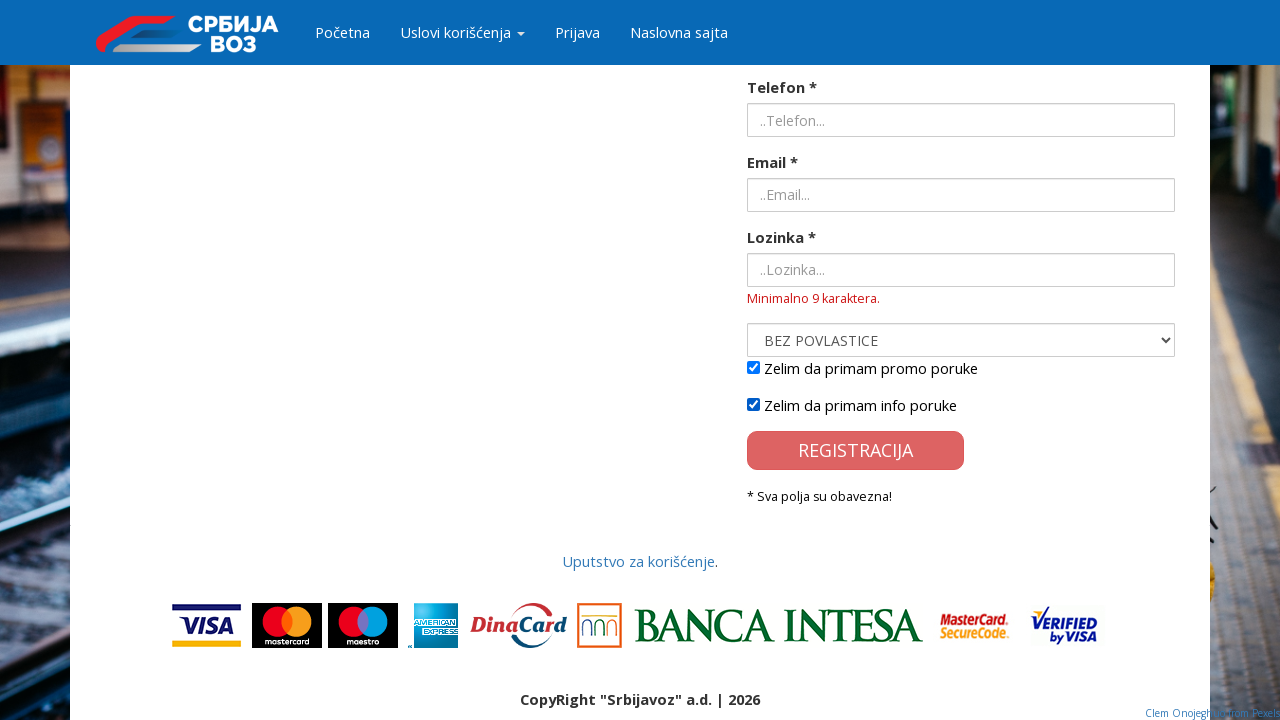

Verified checkbox at index 0 is selected
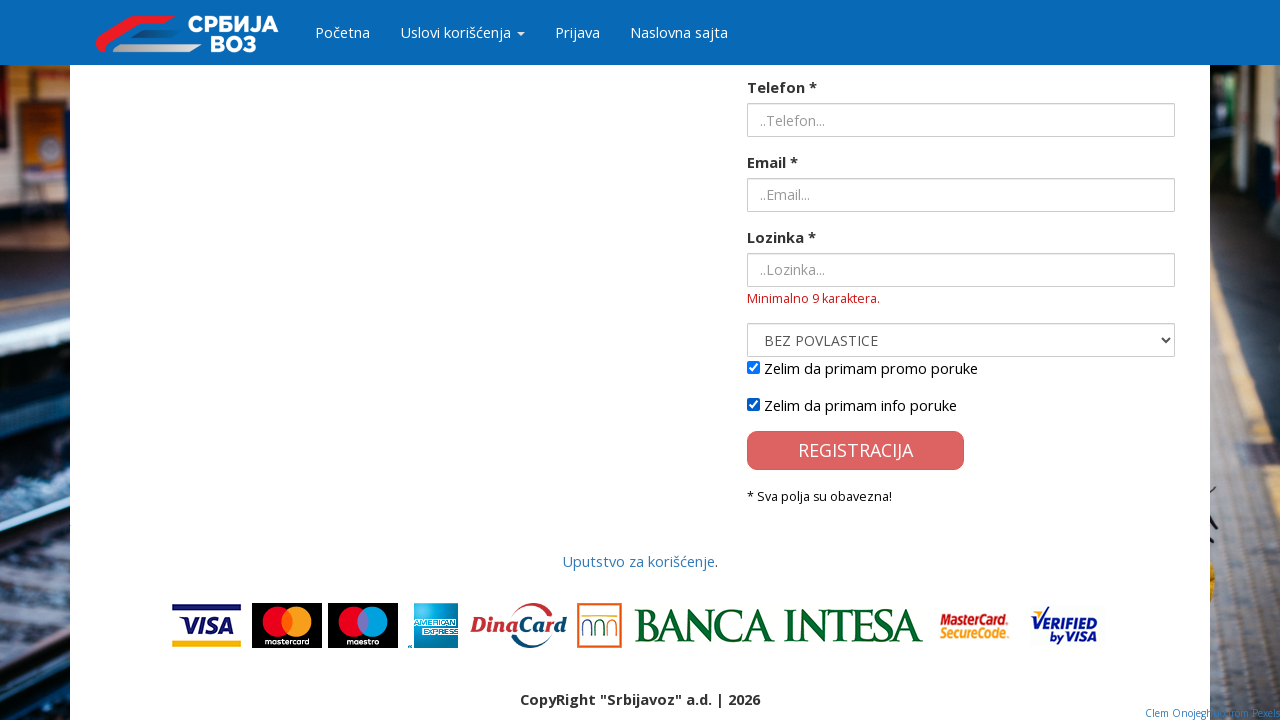

Verified checkbox at index 1 is selected
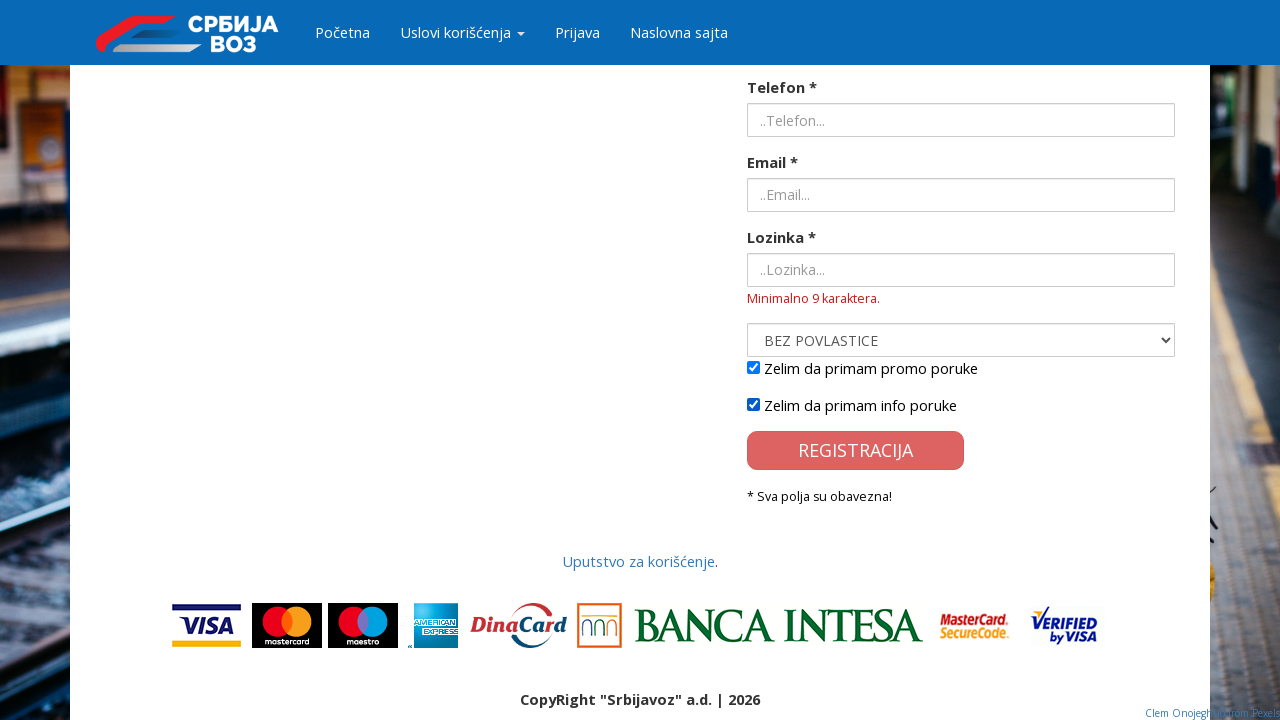

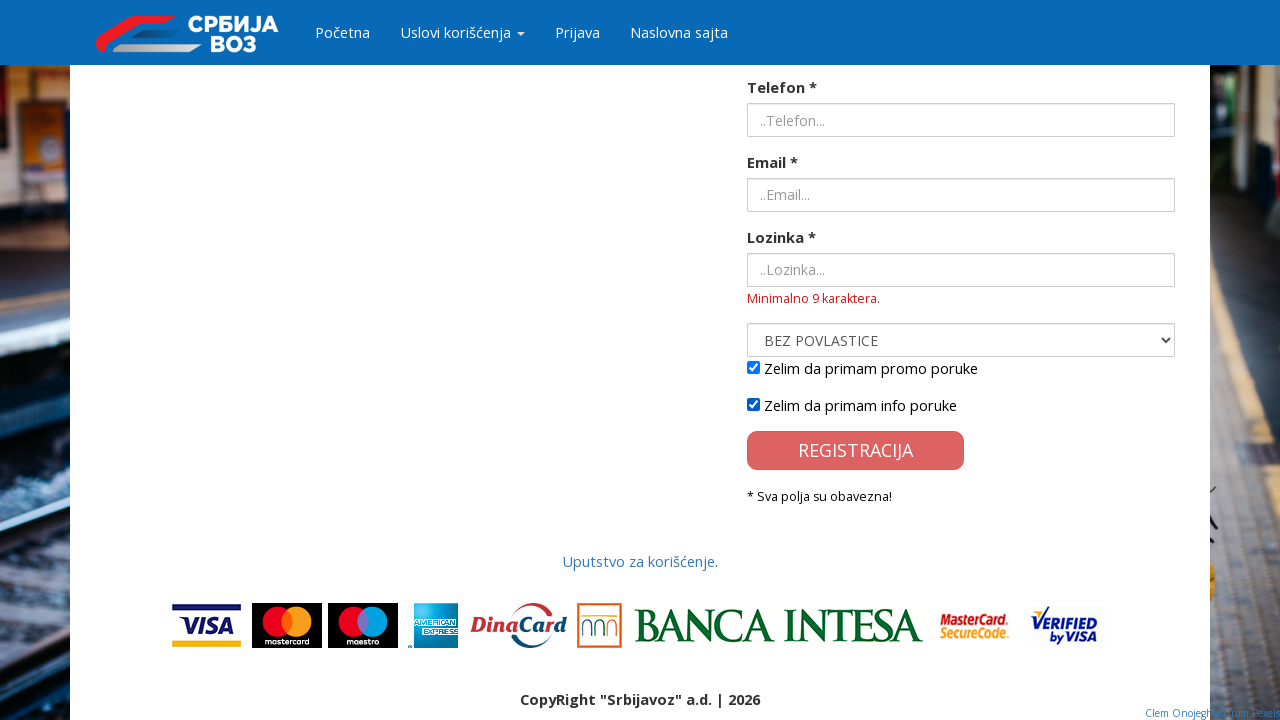